Tests various interactive elements on a demo page including filling a textarea, clicking buttons, handling double-click with alert, checking a checkbox, and interacting with a dropdown menu.

Starting URL: https://omayo.blogspot.in/

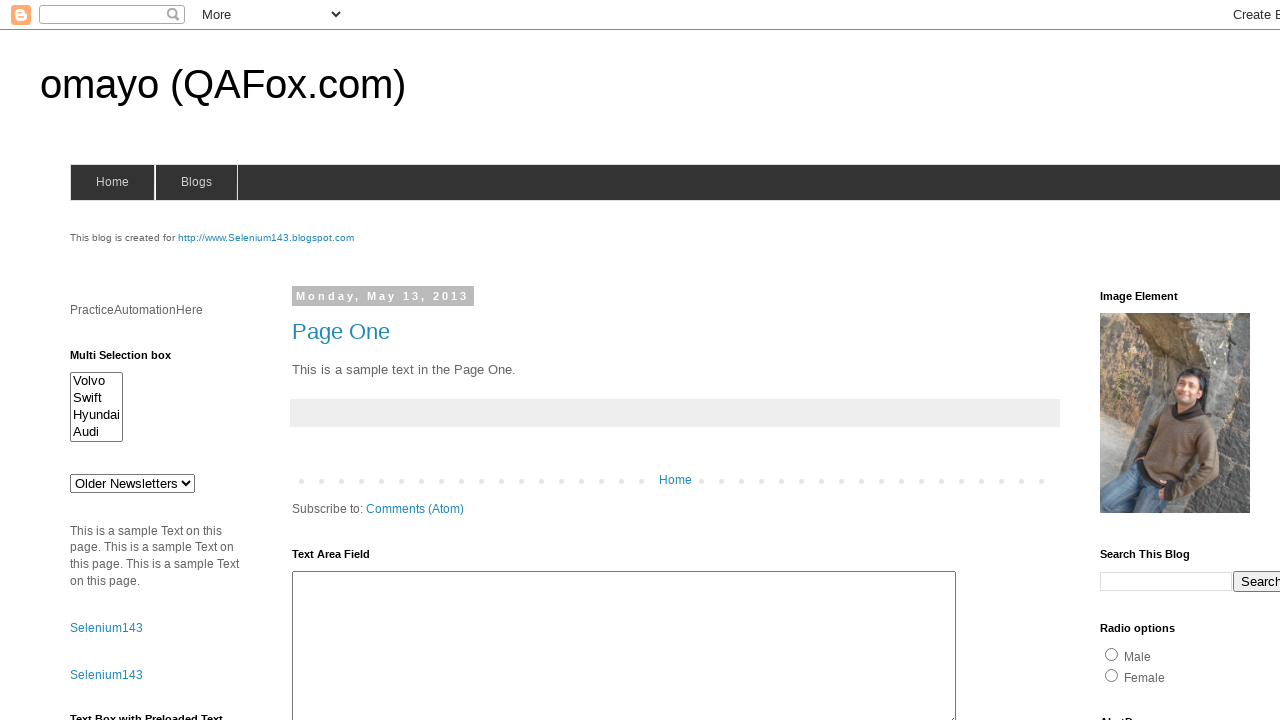

Filled textarea with 'my name is shoaib ahmad.' on //div[@id='HTML2']//div//textarea
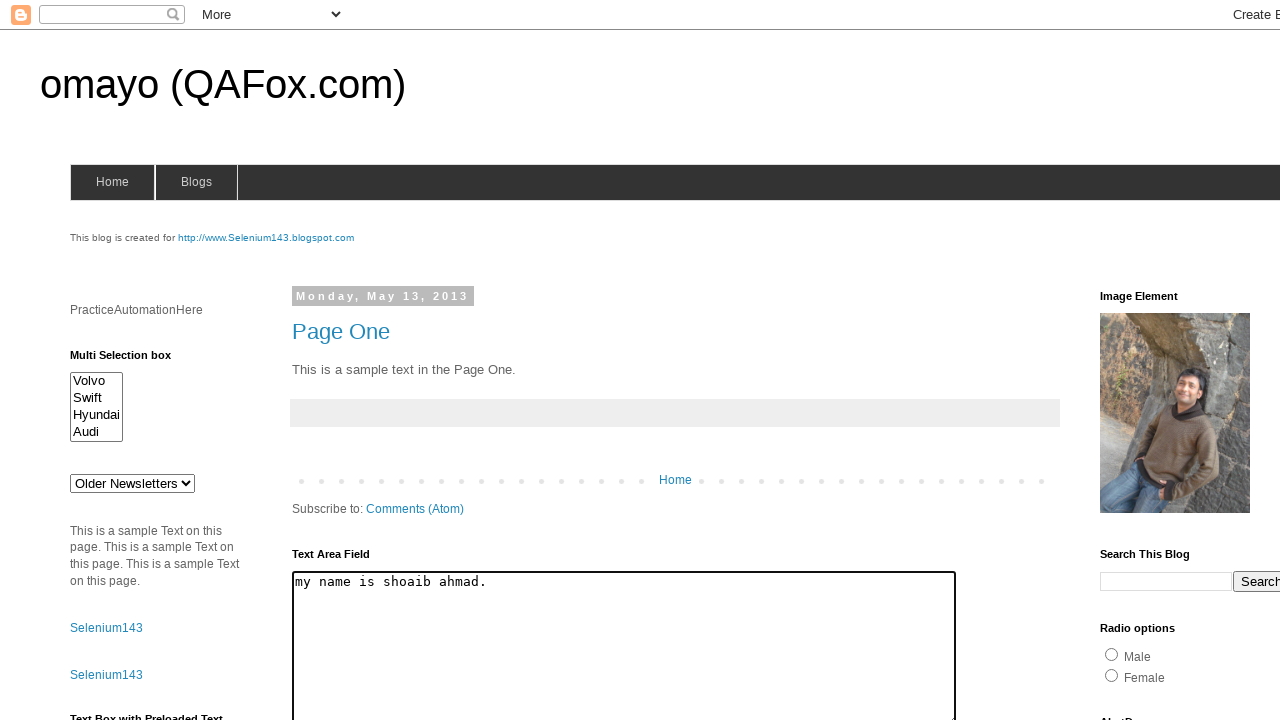

Clicked 'Try it' button at (93, 360) on xpath=//button[contains(text(),'Try it')]
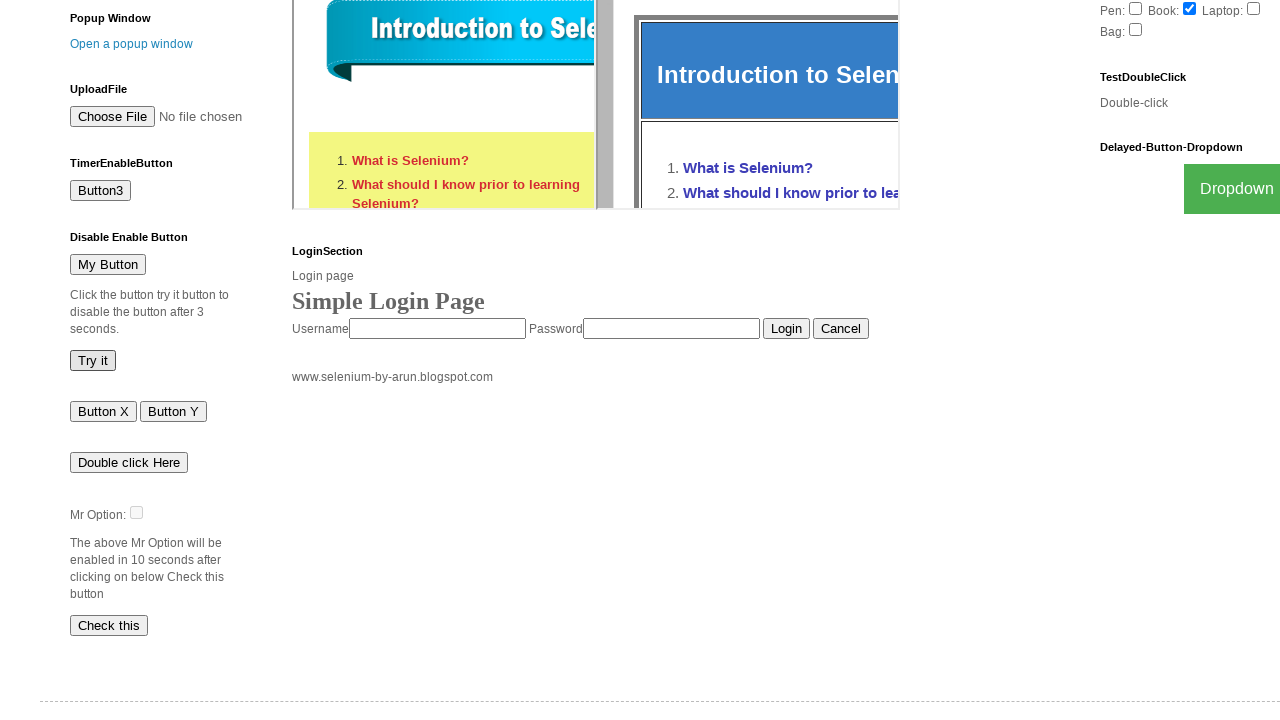

Waited for page to stabilize
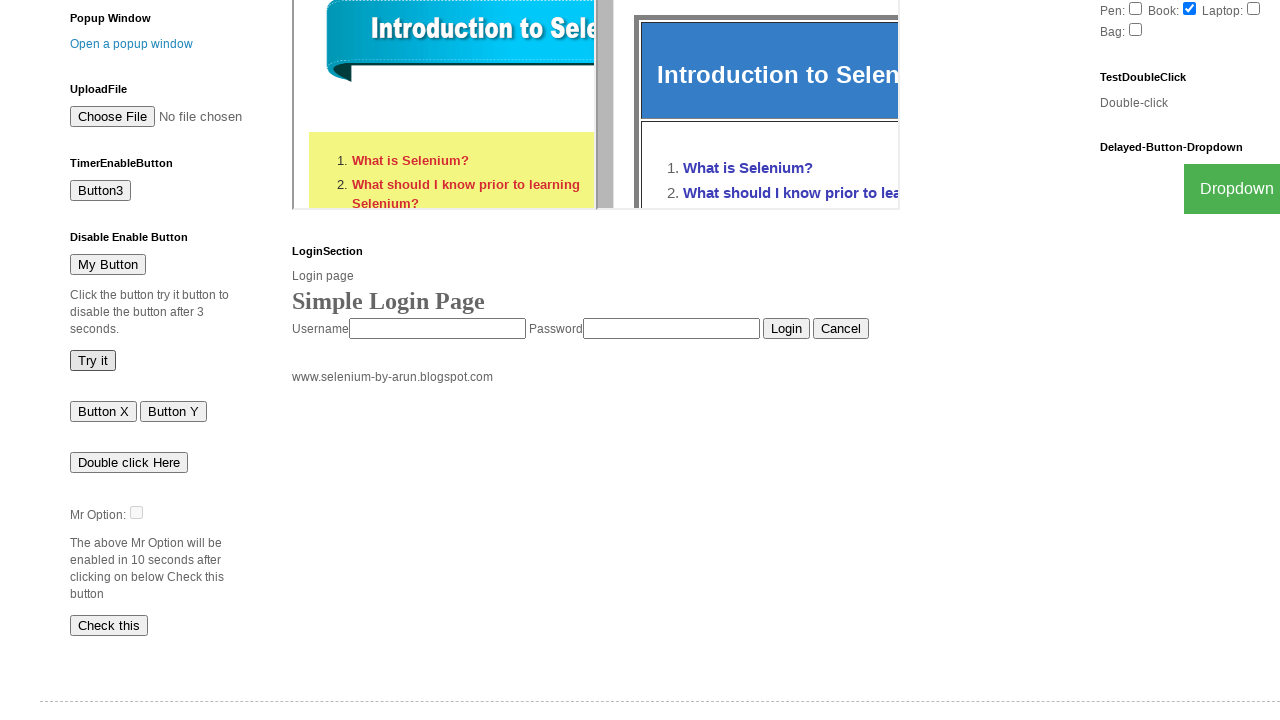

Double-clicked the 'Double' button at (129, 462) on xpath=//button[contains(text(),'Double')]
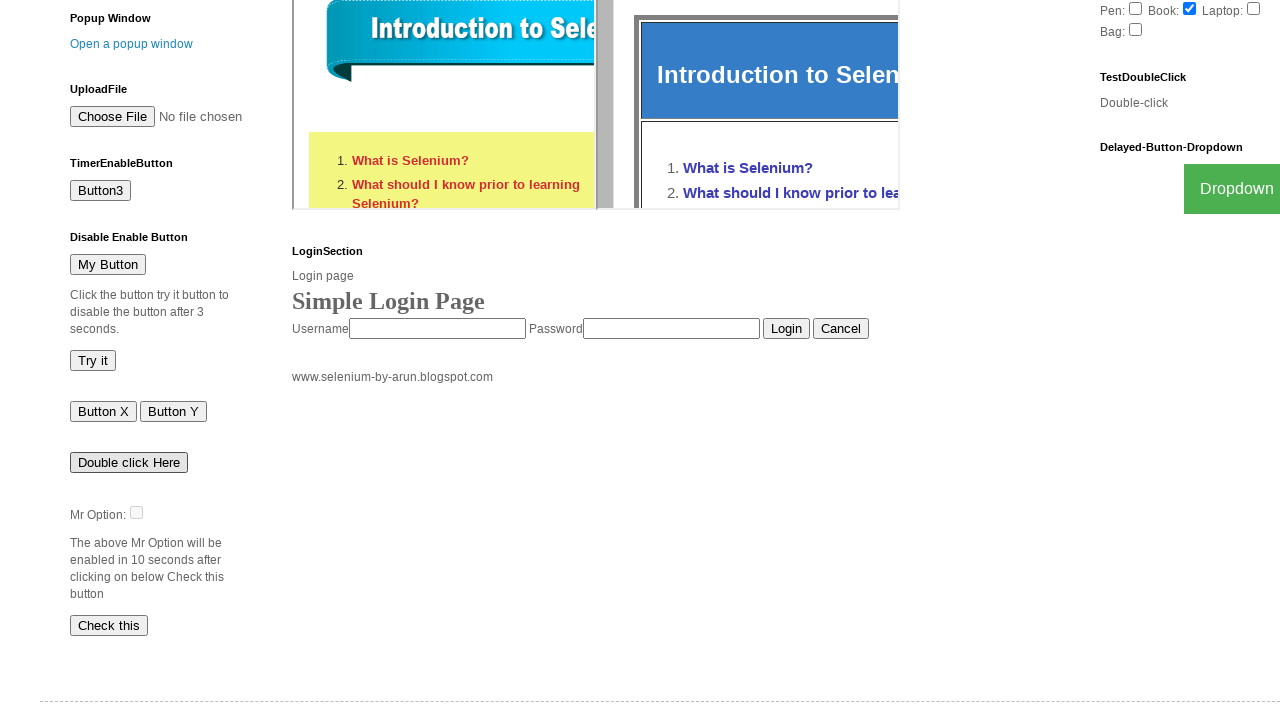

Accepted alert dialog that appeared after double-click
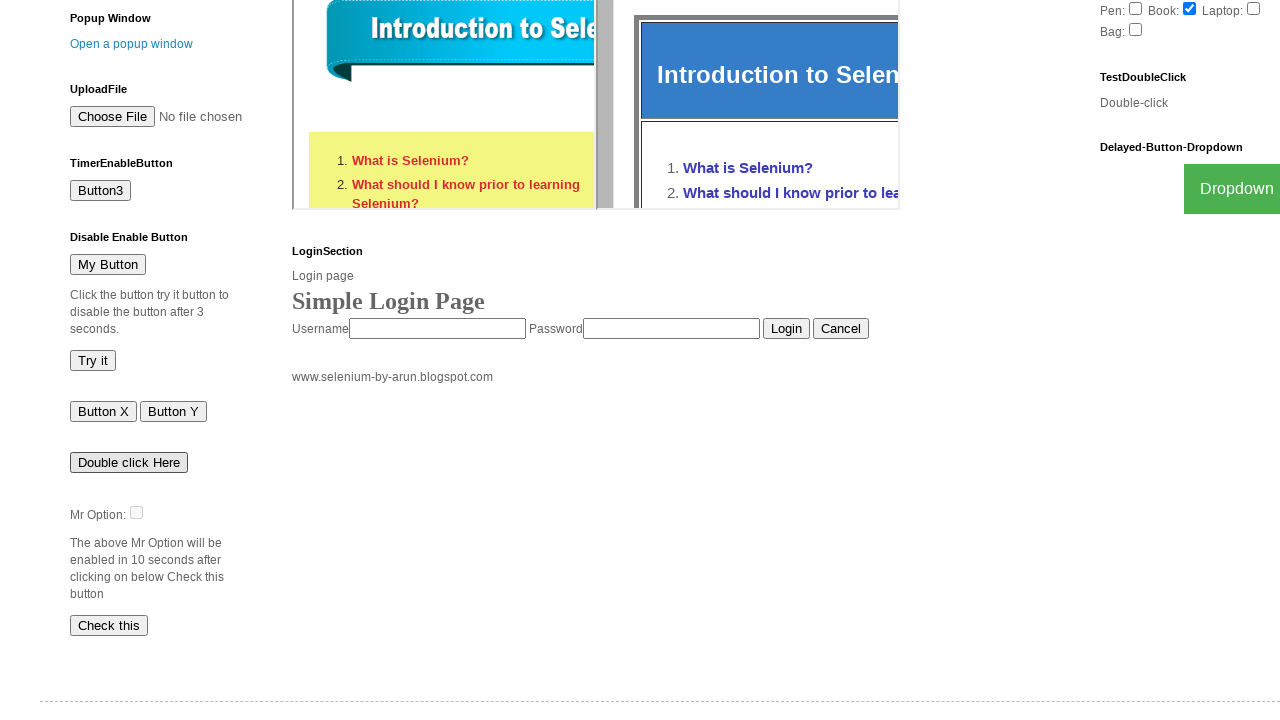

Waited 500ms for dialog handling to complete
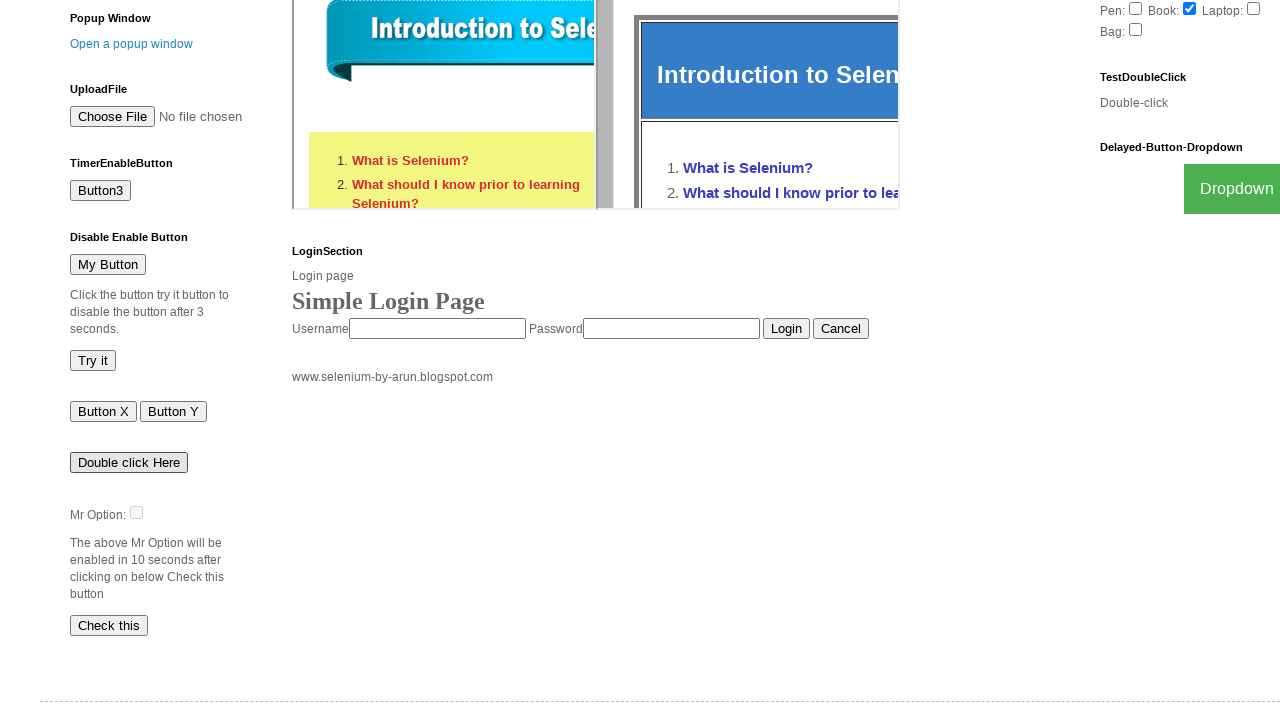

Clicked 'Check this' button at (109, 625) on xpath=//button[contains(text(),'Check this')]
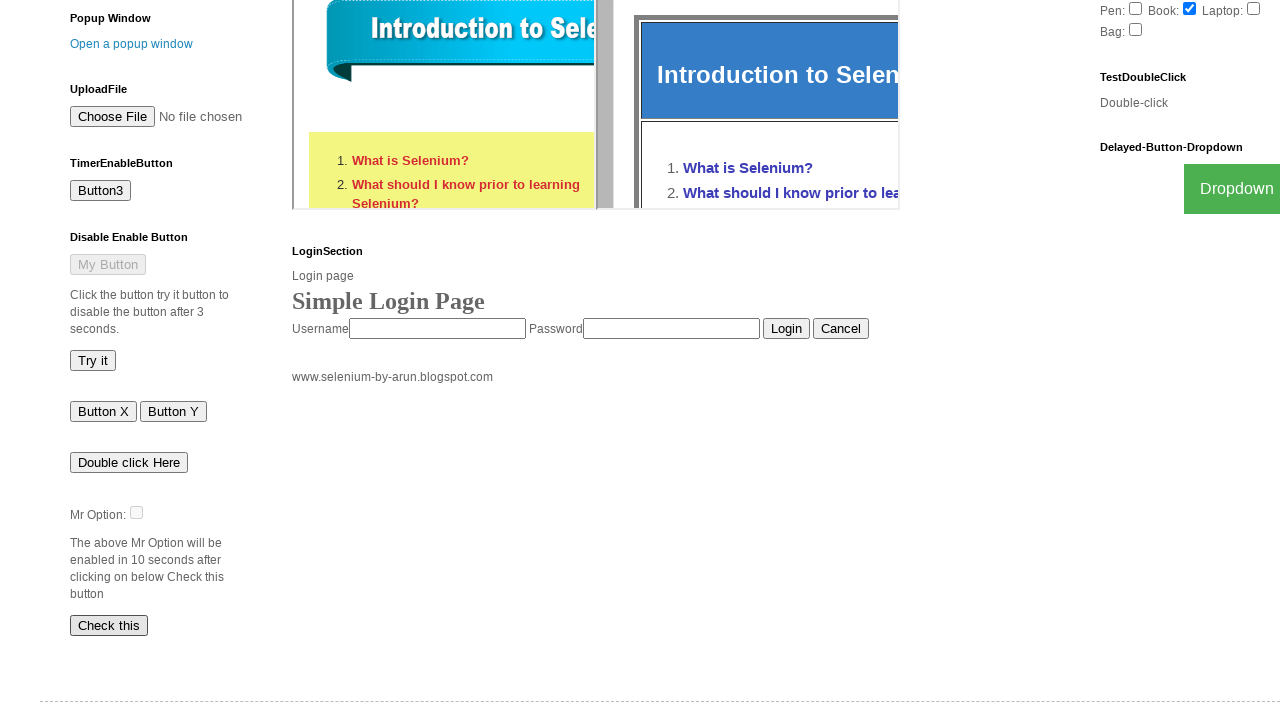

Waited for 'Check this' button action to complete
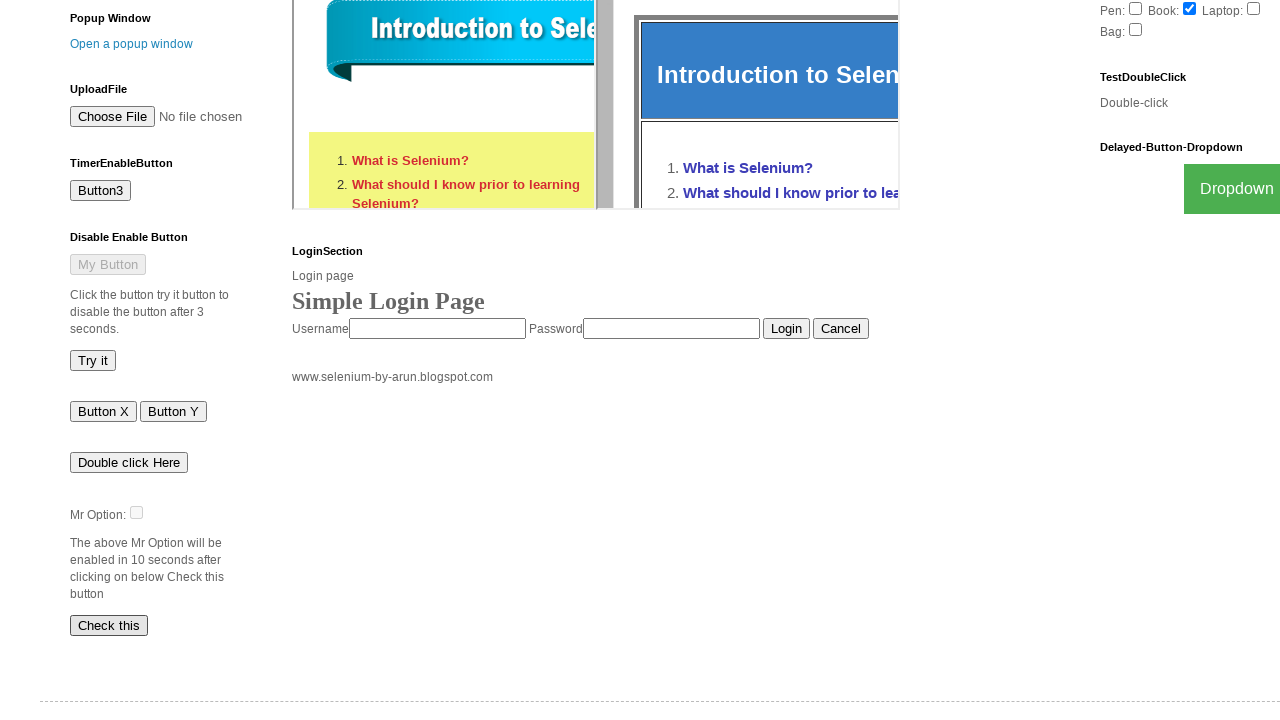

Clicked the checkbox with id 'dte' at (136, 512) on #dte
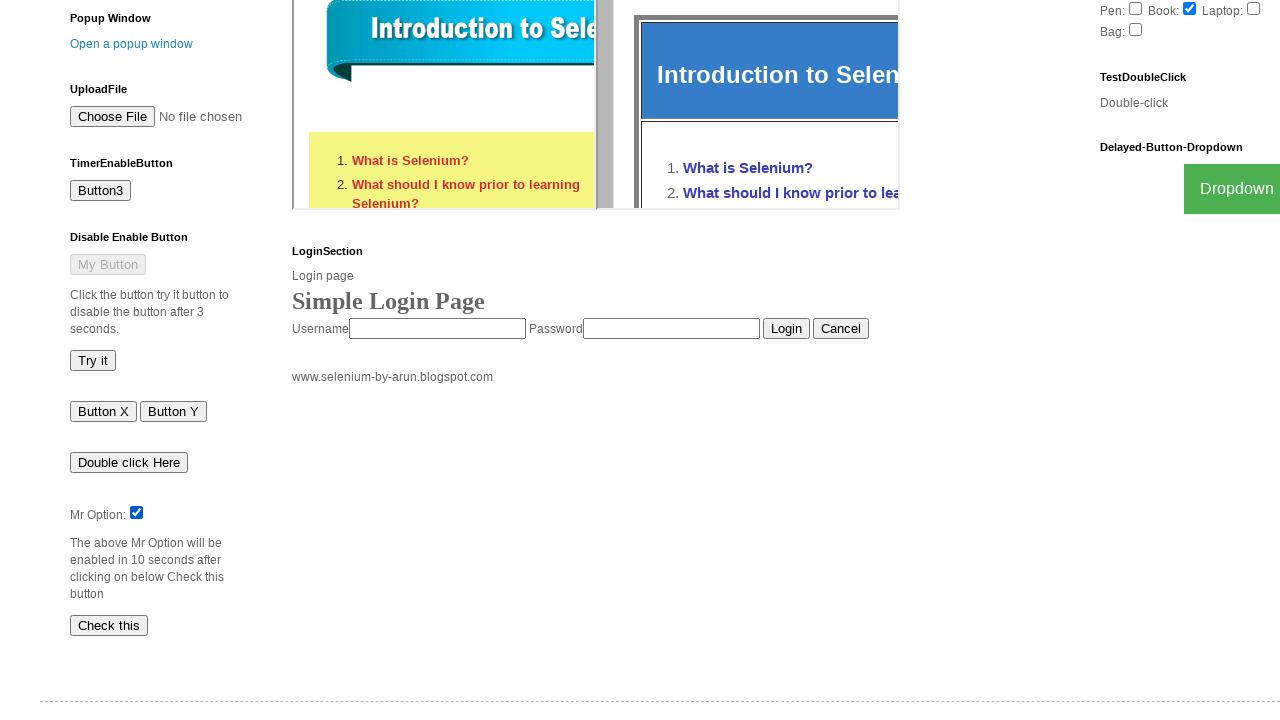

Clicked 'Dropdown' button to open dropdown menu at (1227, 189) on xpath=//button[contains(text(),'Dropdown')]
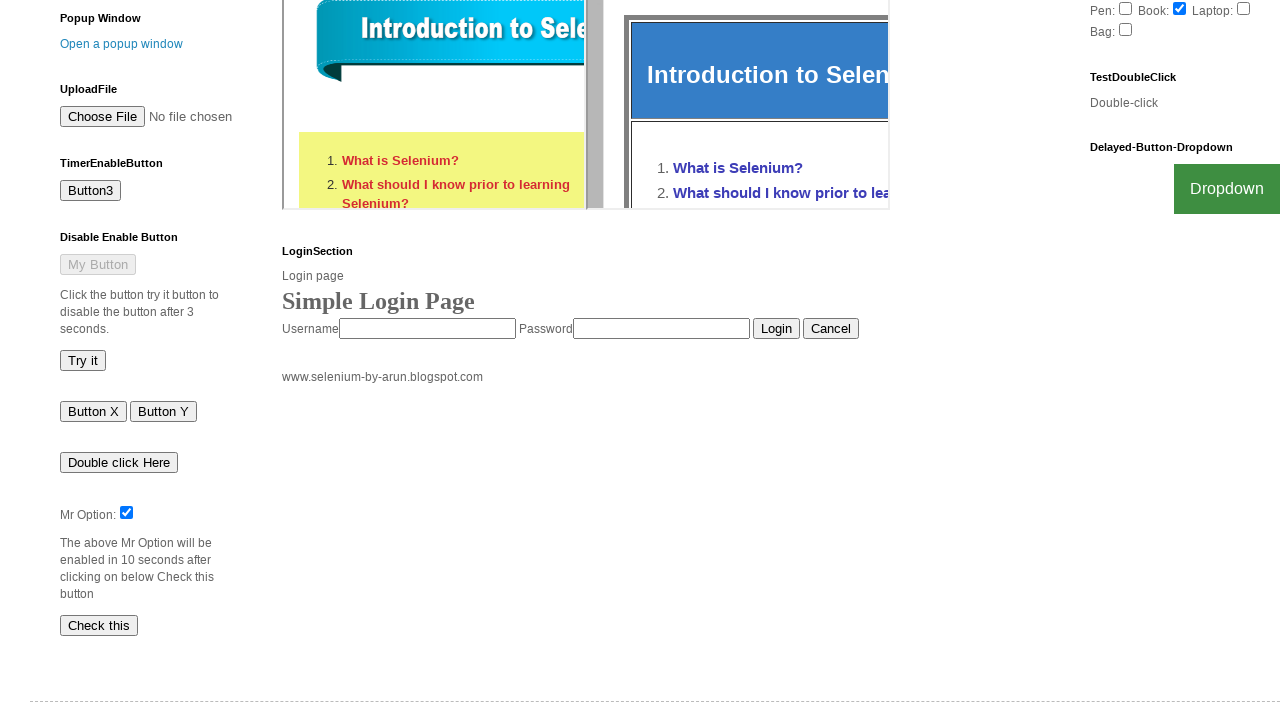

Clicked 'Facebook' option in the dropdown menu at (1200, 700) on xpath=//div[@id='myDropdown']//a[contains(text(),'Facebook')]
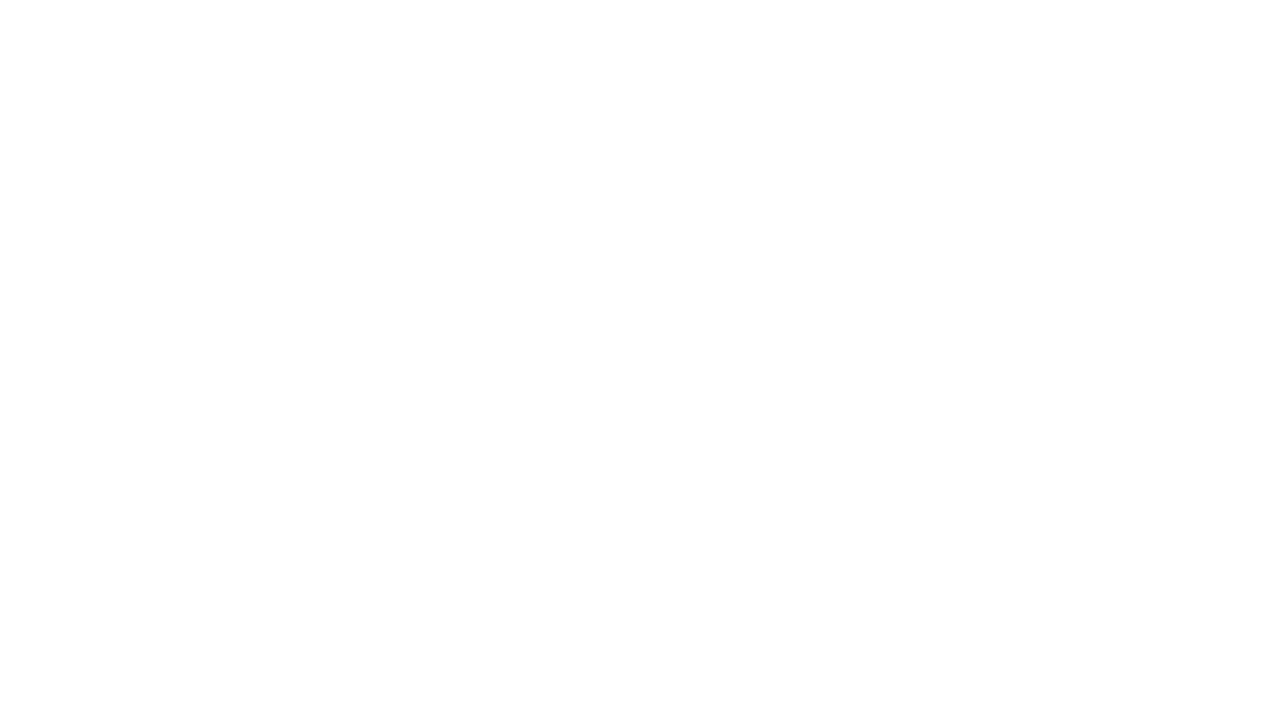

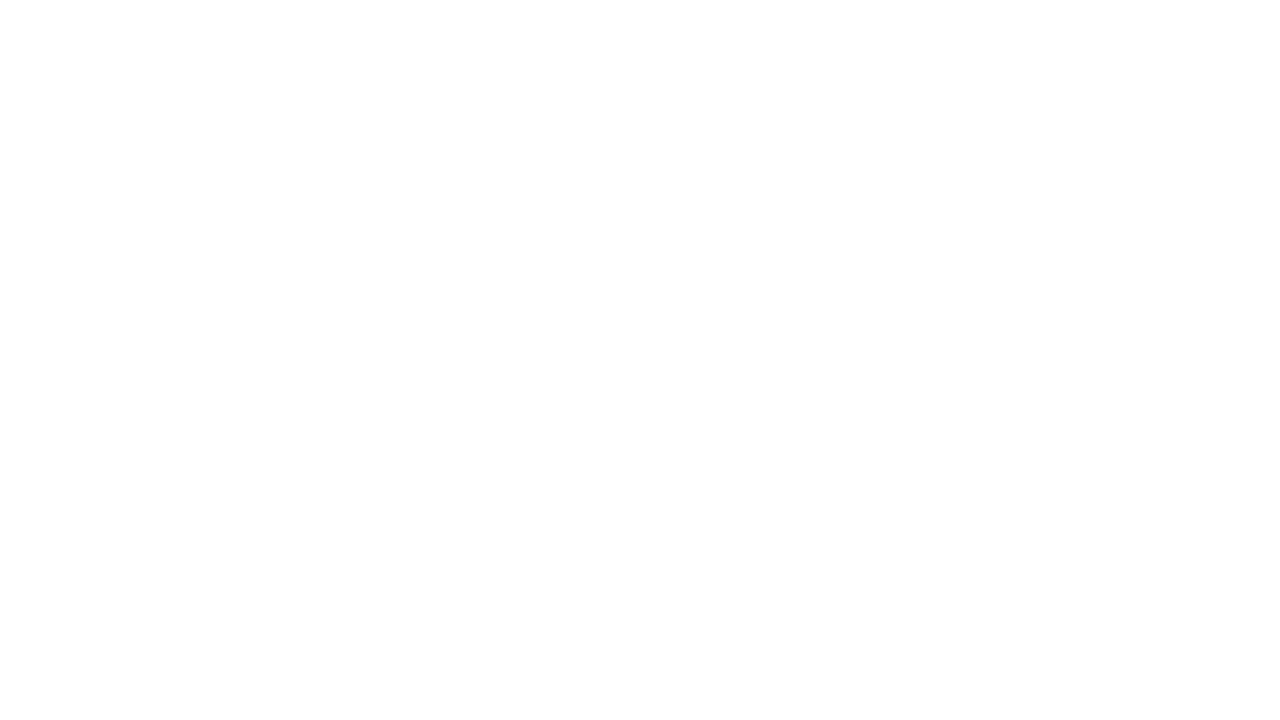